Tests city generation with different parameters by filling in form fields and clicking generate to verify the application handles the request gracefully

Starting URL: https://rl337.org/metro/

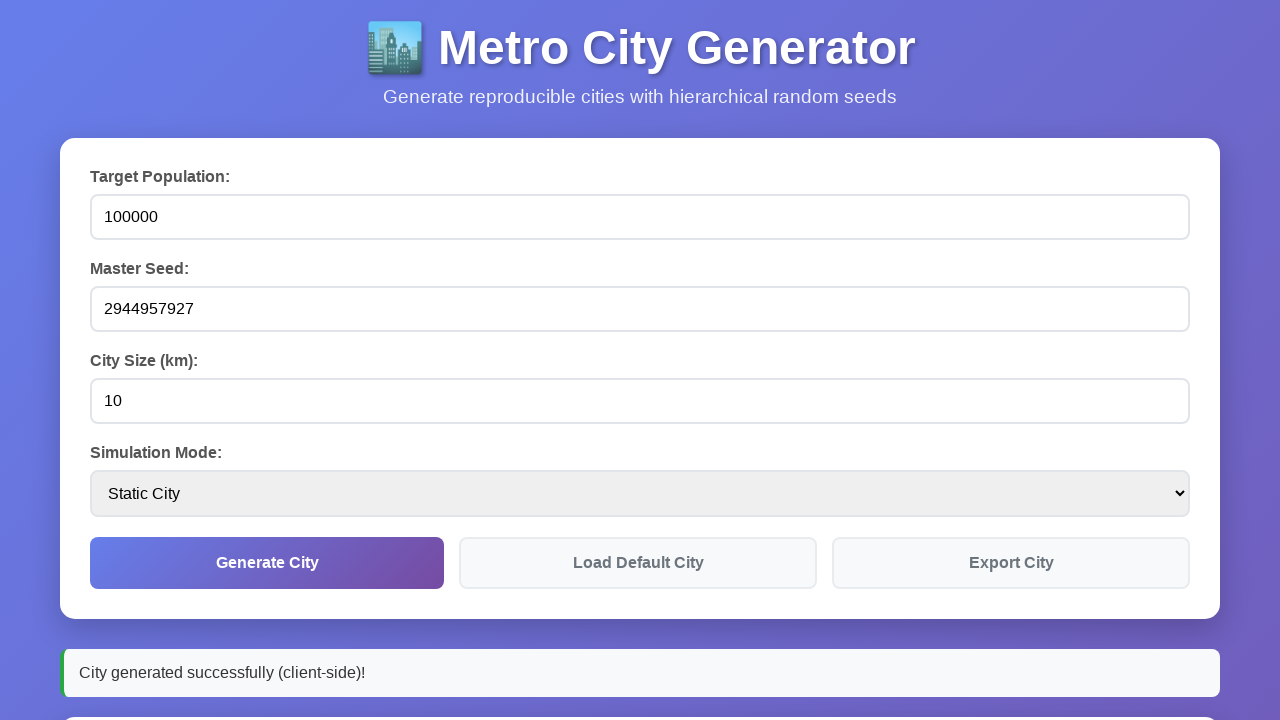

Waited for page to fully load (networkidle)
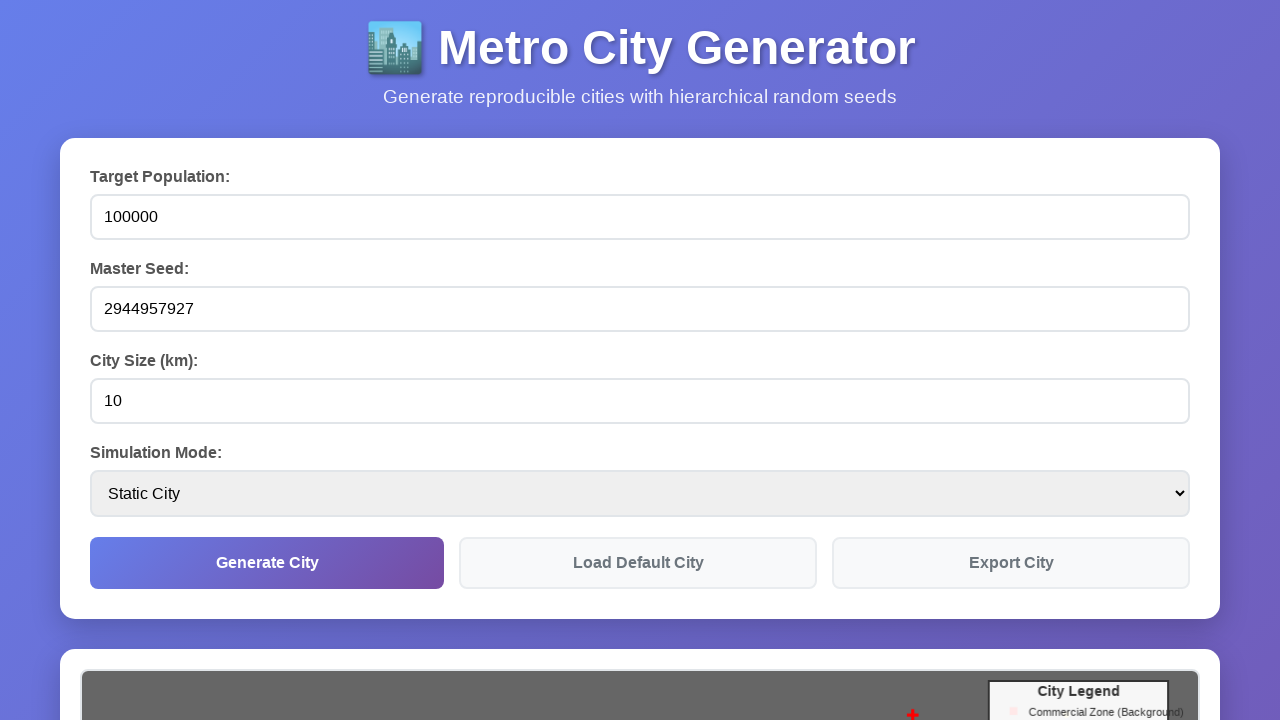

Filled seed field with value '9999999999' on #seed
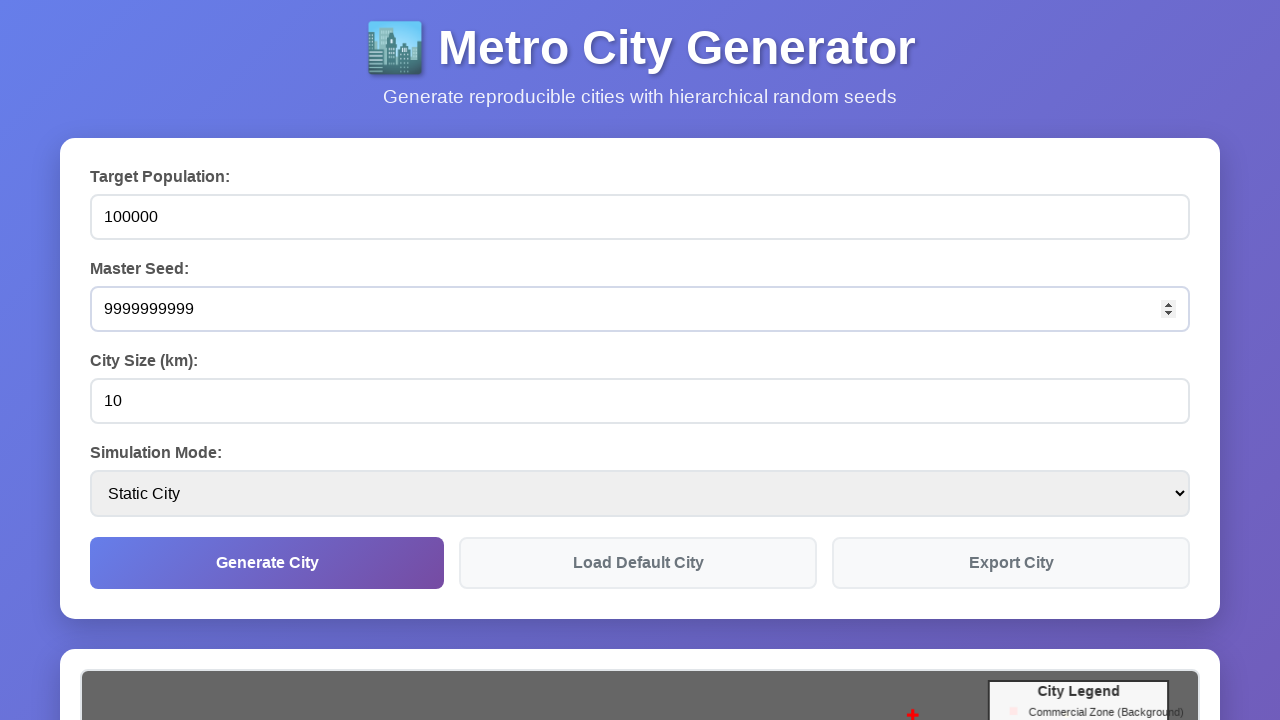

Filled population field with value '30000' on #population
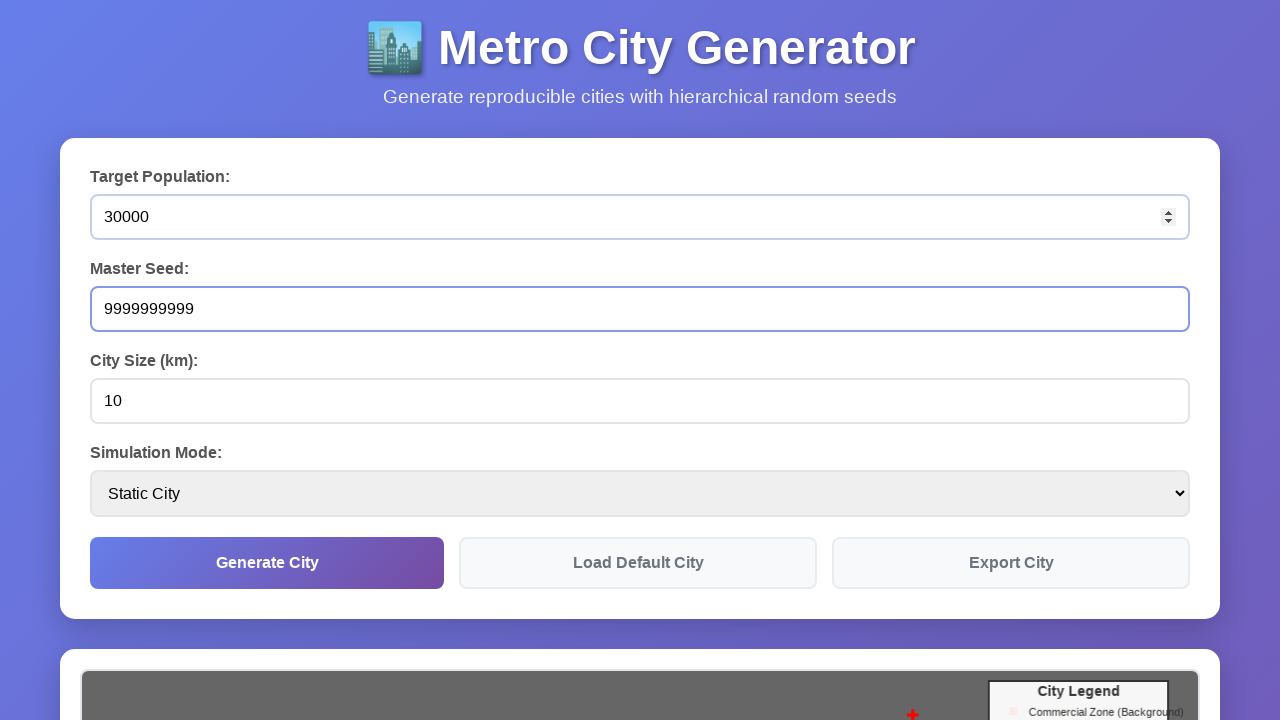

Filled city size field with value '8' on #citySize
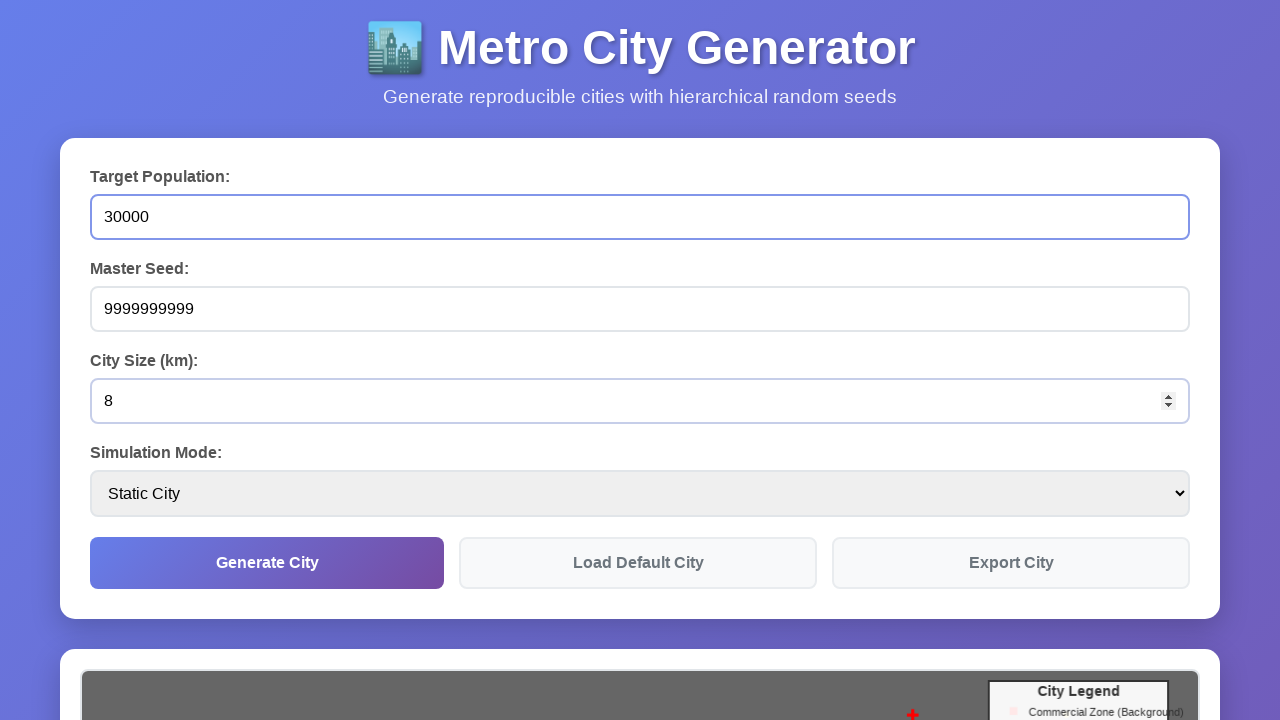

Clicked generate city button to test malformed data handling at (267, 563) on button[onclick="generateCity()"]
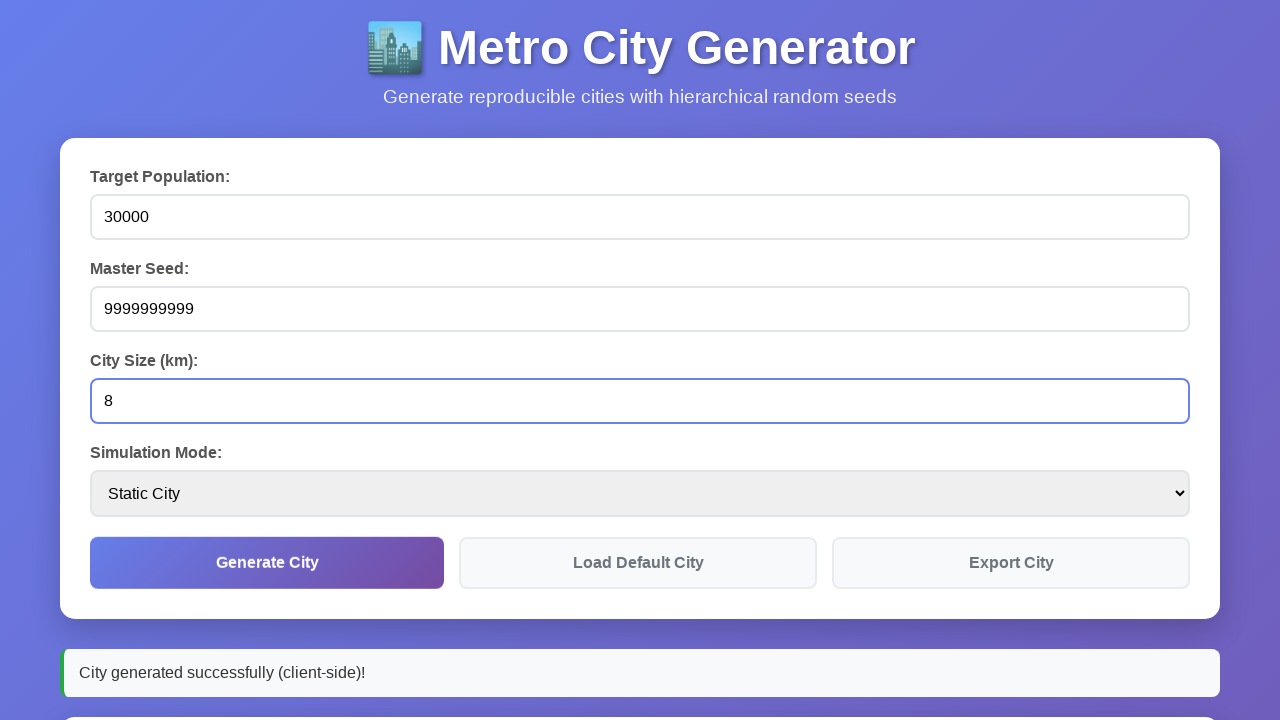

Waited 5 seconds for application to handle request and display any errors or results
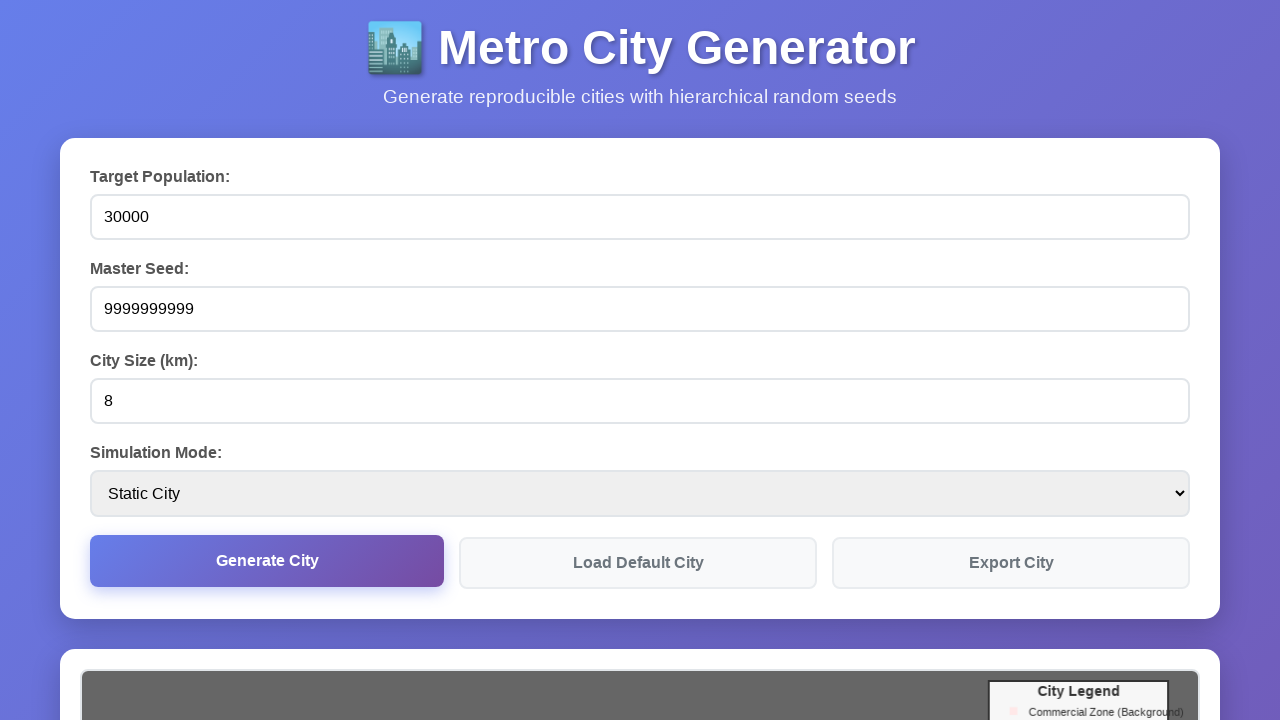

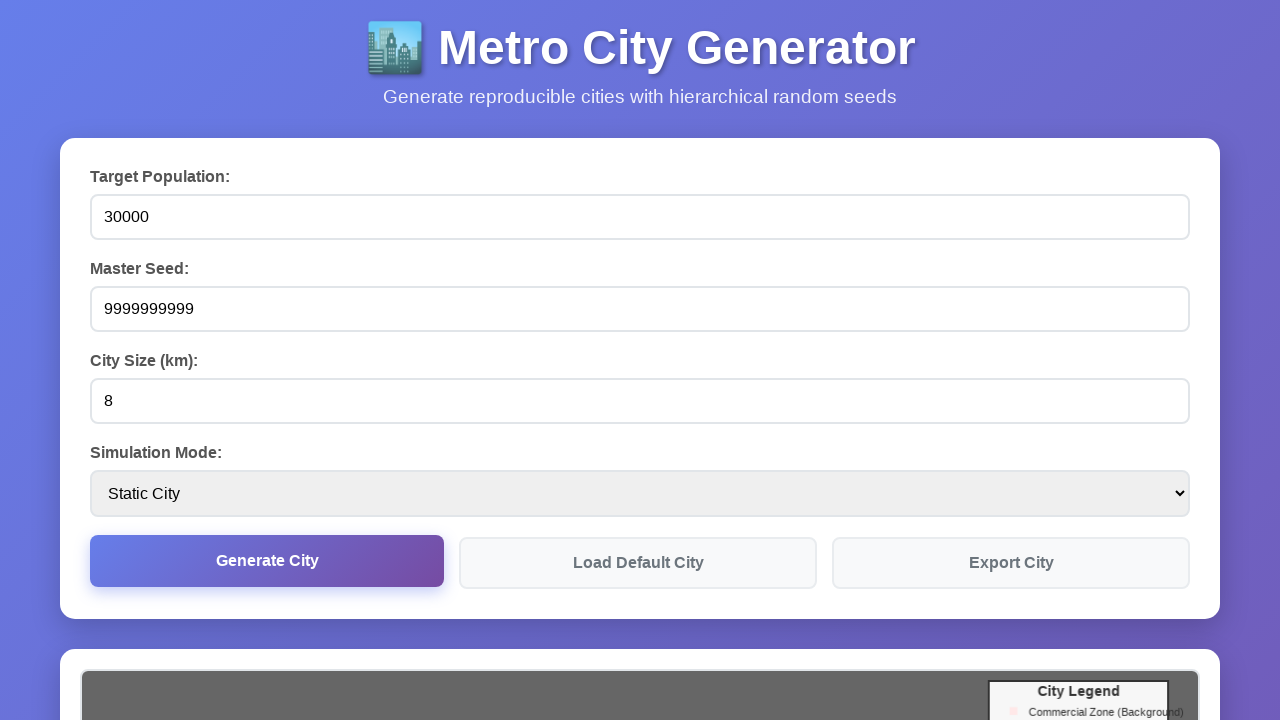